Tests shopping cart functionality by navigating to the shop, selecting a toy twice, and verifying the cart count updates to 2

Starting URL: https://jupiter.cloud.planittesting.com

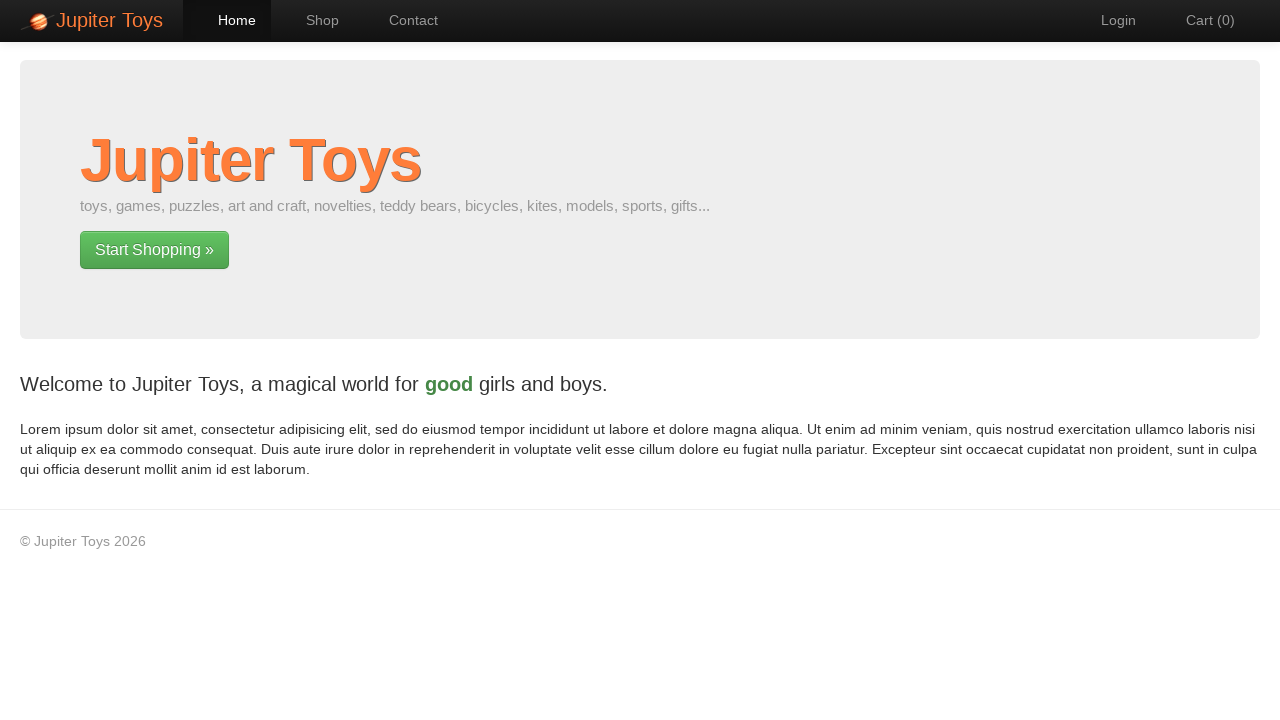

Clicked shop button to navigate to shop page at (154, 250) on xpath=/html/body/div[2]/div/div/div[1]/p[2]/a
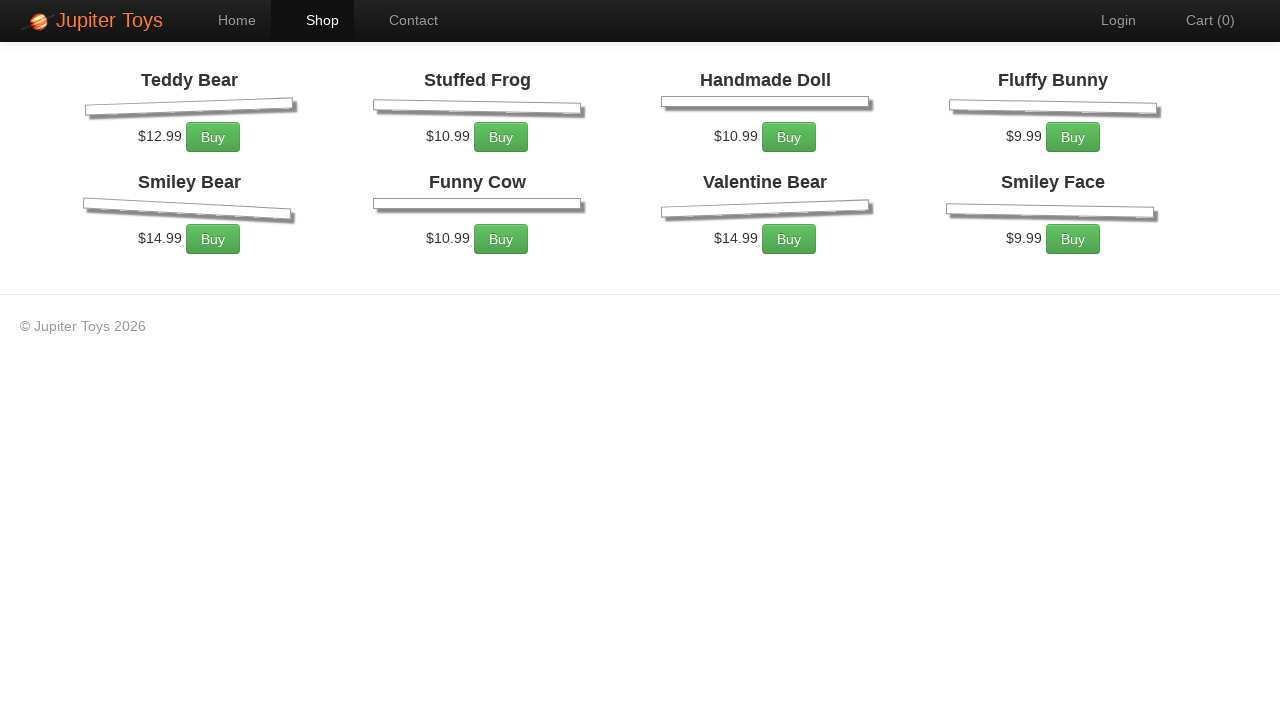

Clicked toy once to add to cart at (213, 270) on xpath=/html/body/div[2]/div/ul/li[1]/div/p/a
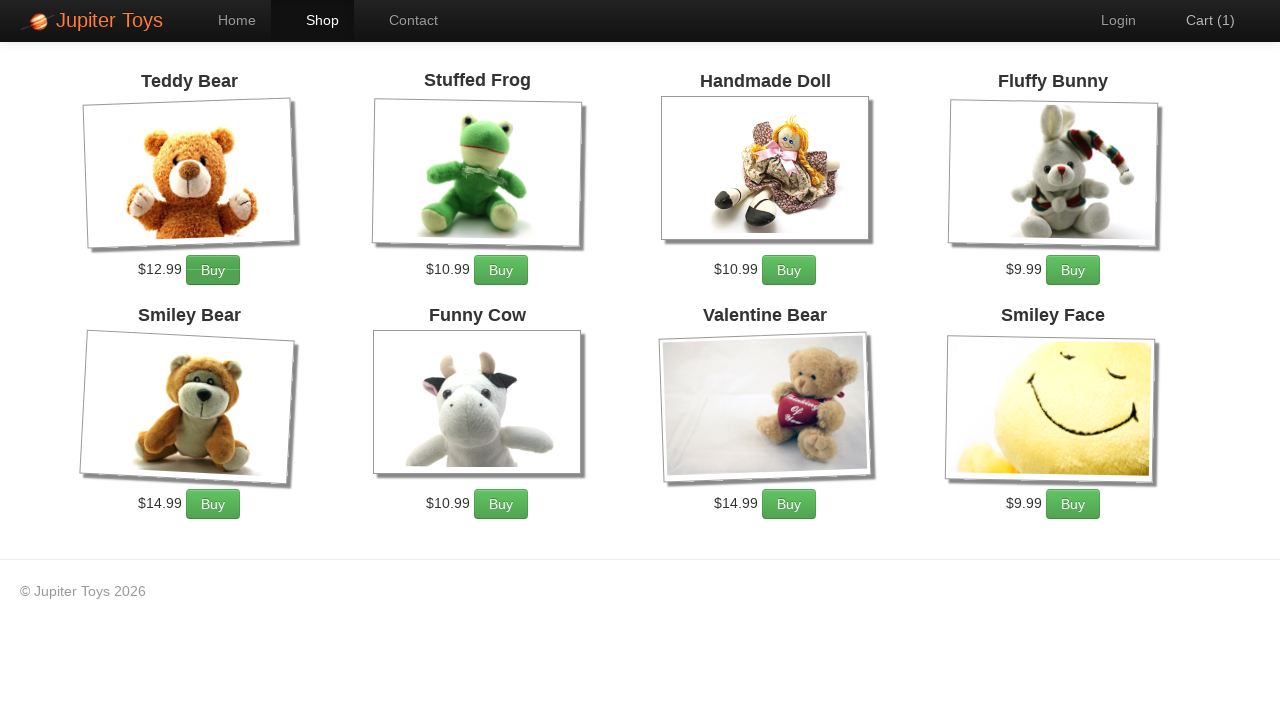

Clicked toy again to add second item to cart at (213, 270) on xpath=/html/body/div[2]/div/ul/li[1]/div/p/a
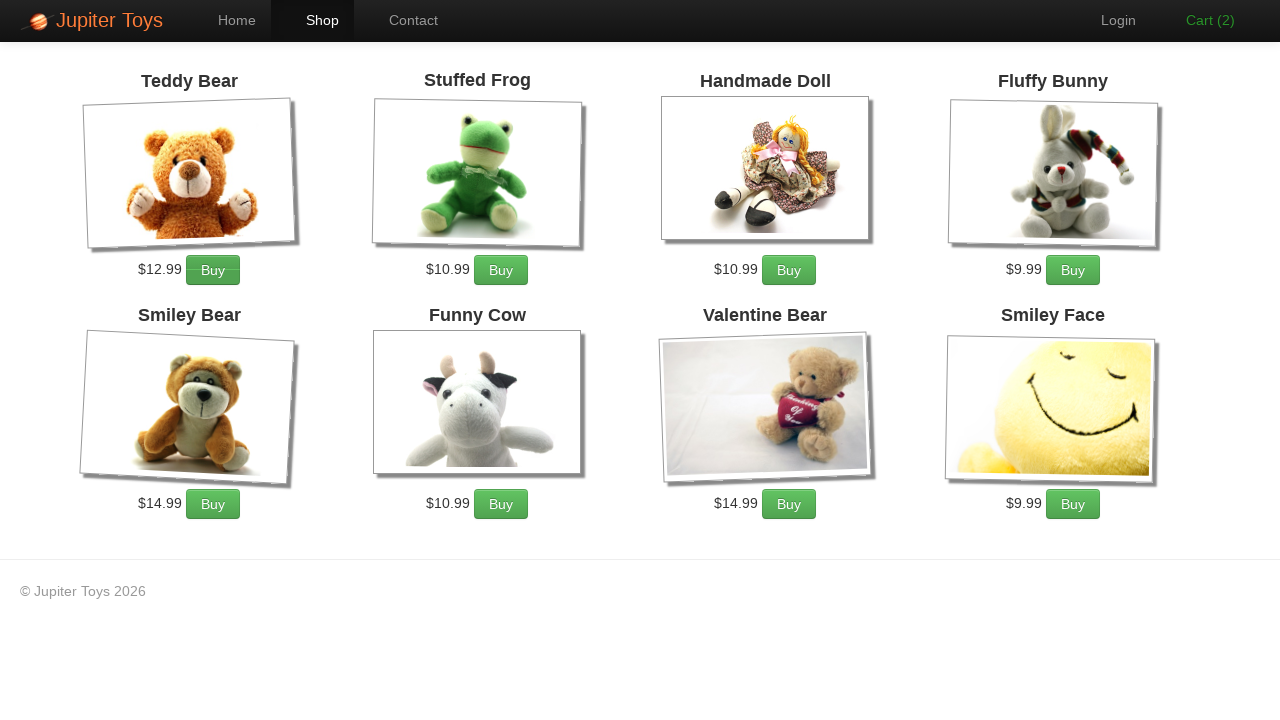

Retrieved cart count text content
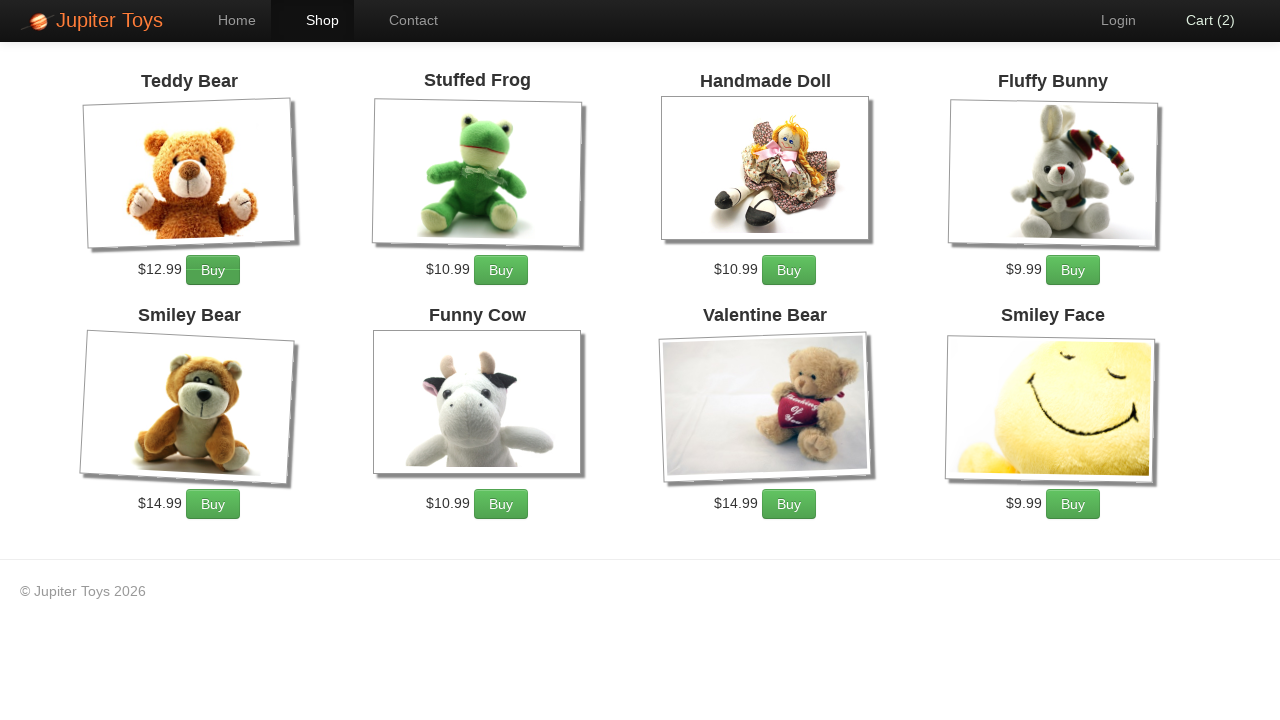

Verified cart count displays '2'
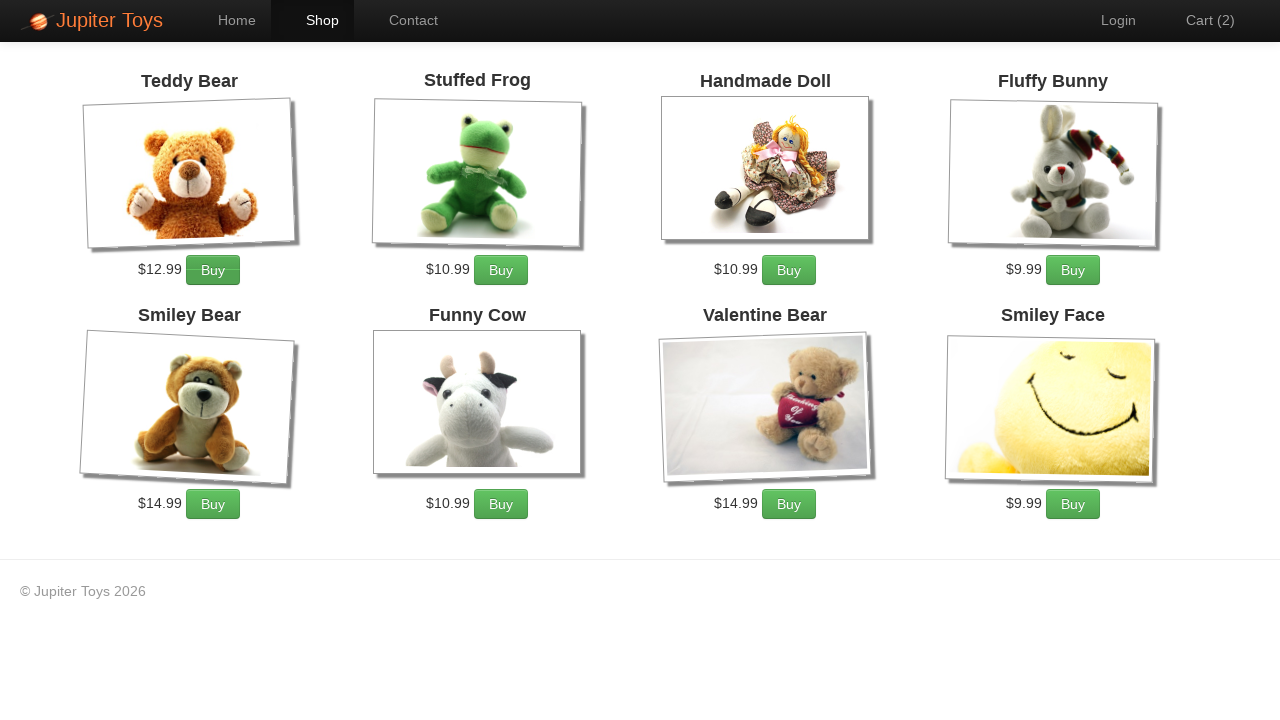

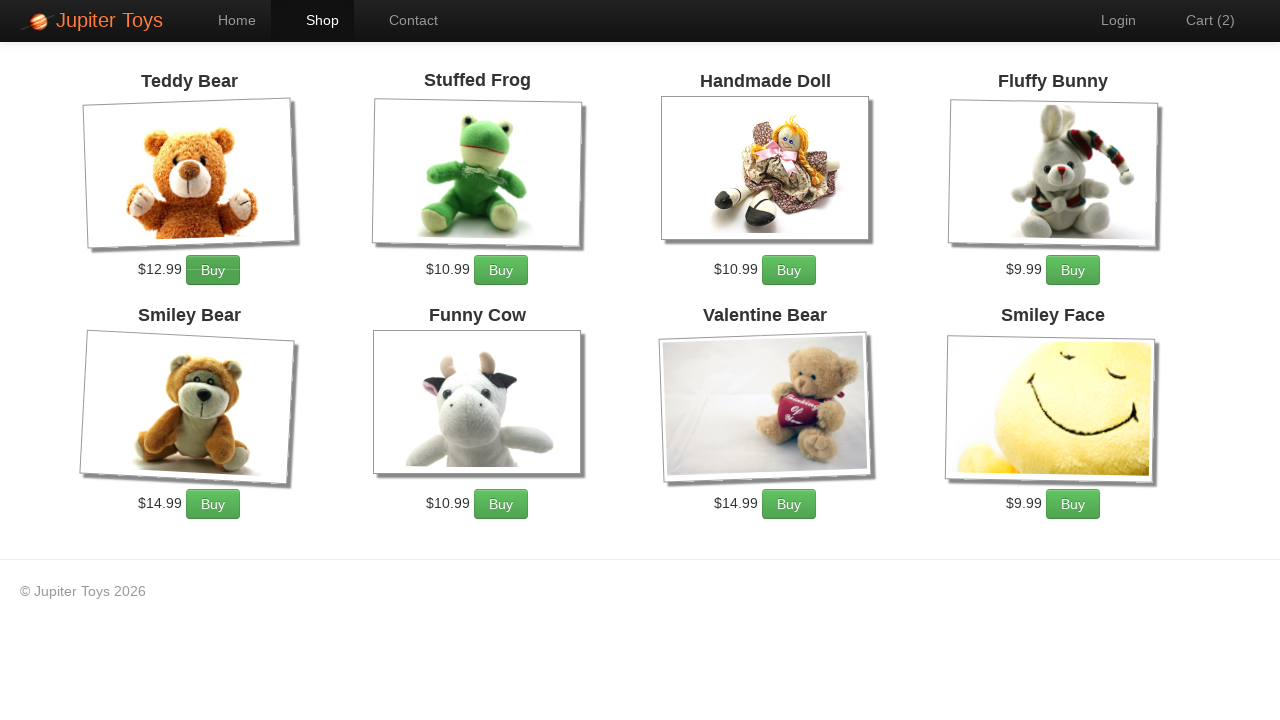